Tests multiple file upload functionality on a demo page by uploading files and verifying they appear in the file list

Starting URL: https://davidwalsh.name/demo/multiple-file-upload.php

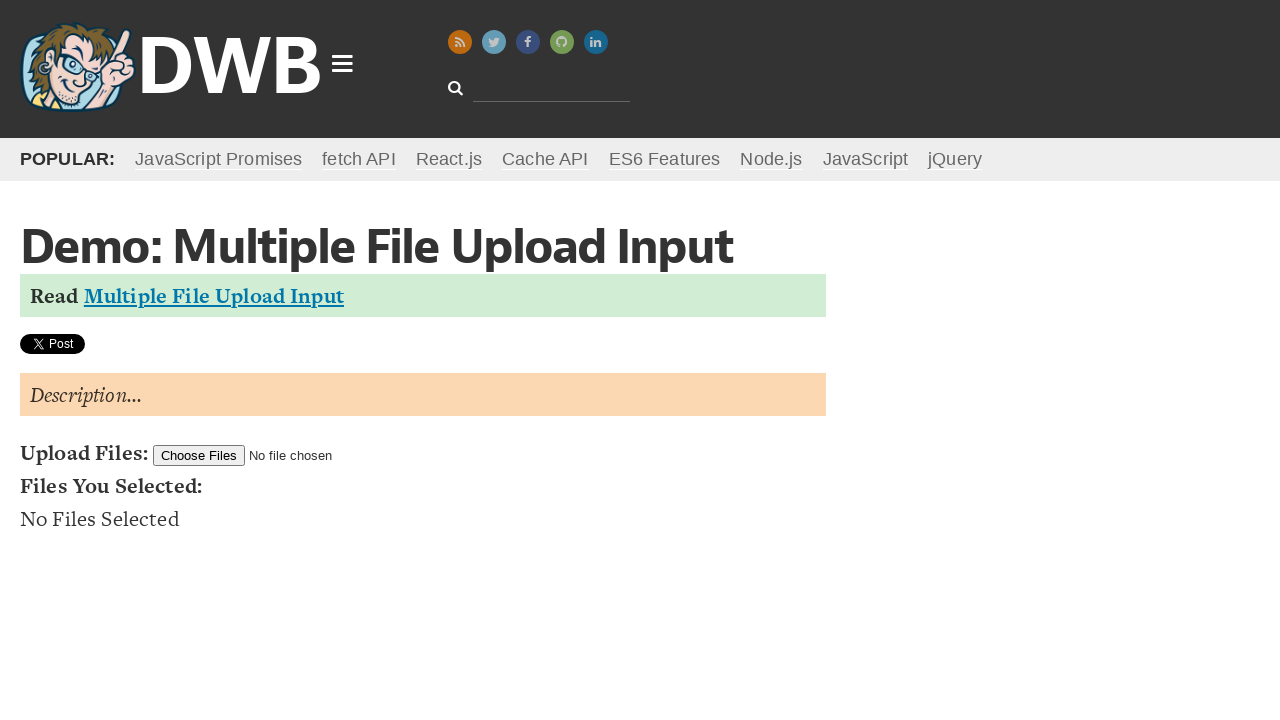

Created temporary test file 1 with content
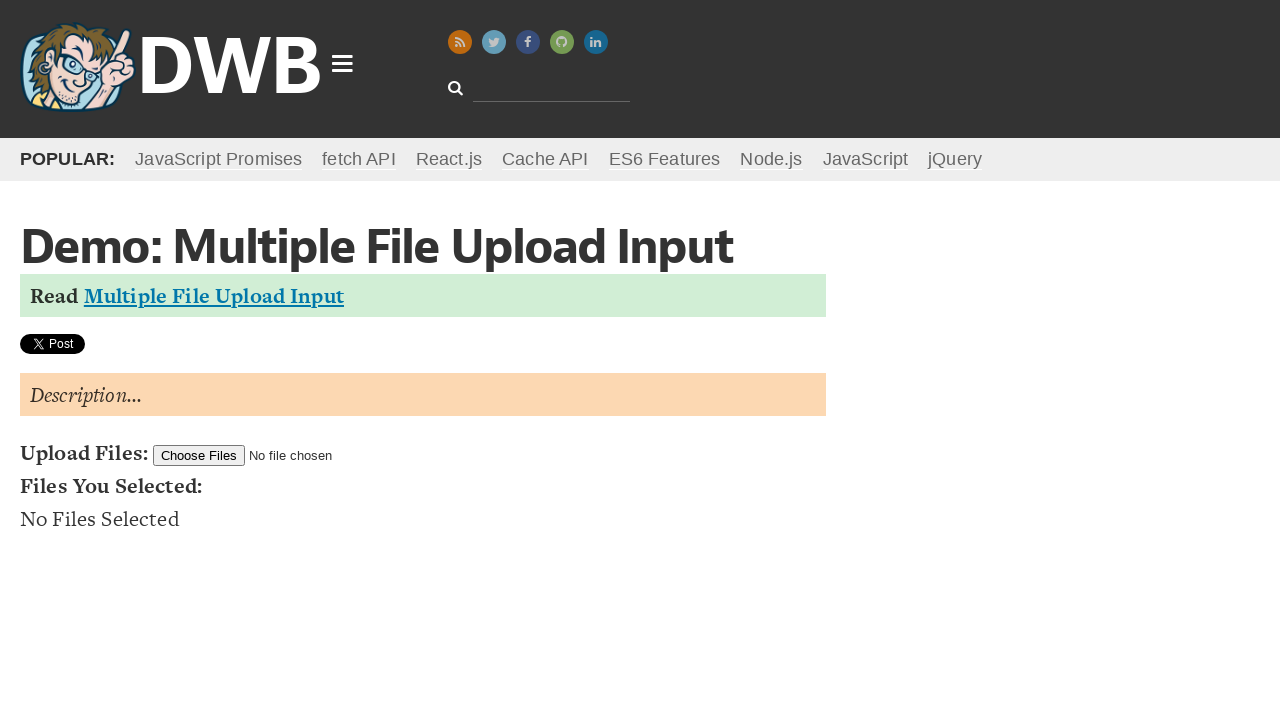

Created temporary test file 2 with content
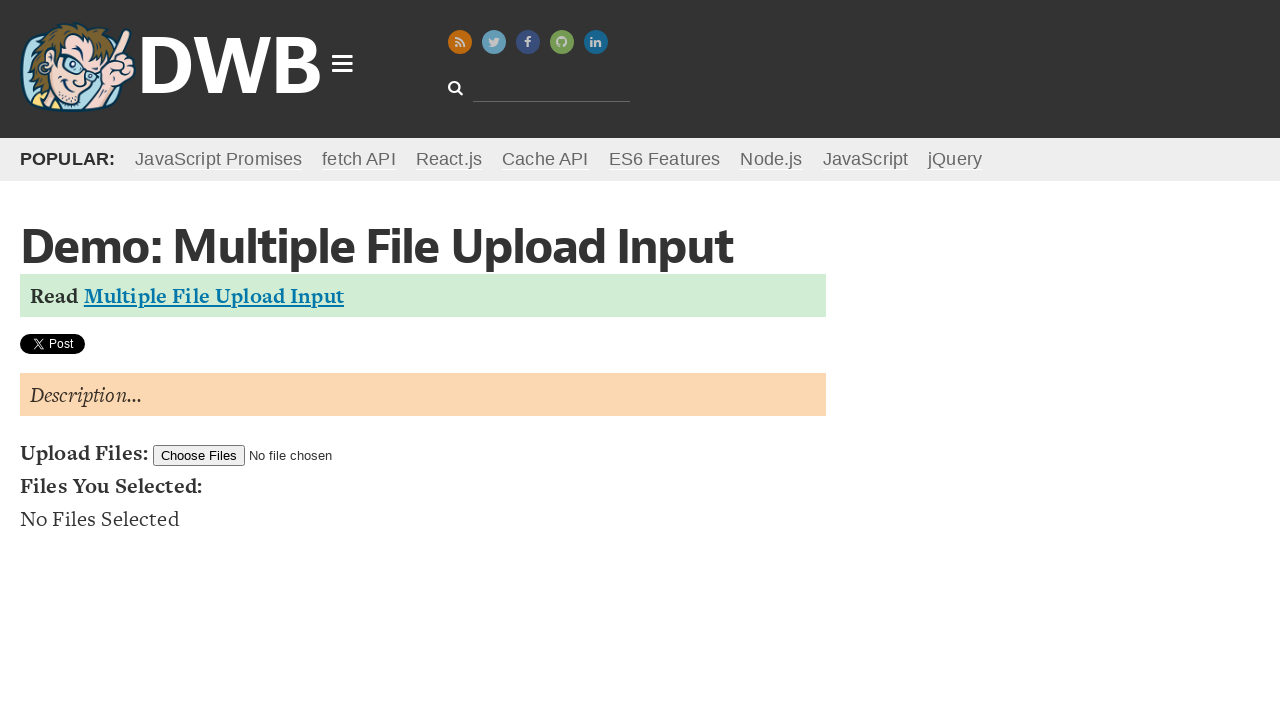

Set multiple files to upload input field (test_file1.txt and test_file2.txt)
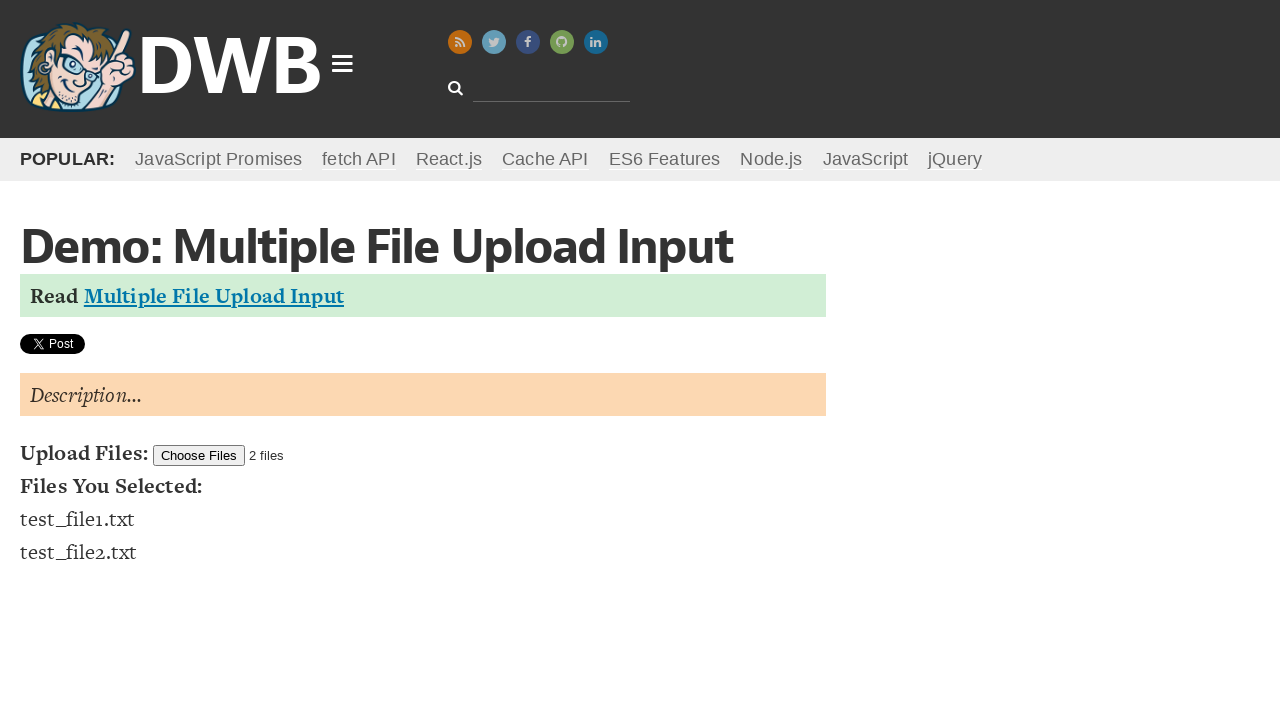

File list updated and files appeared in the list
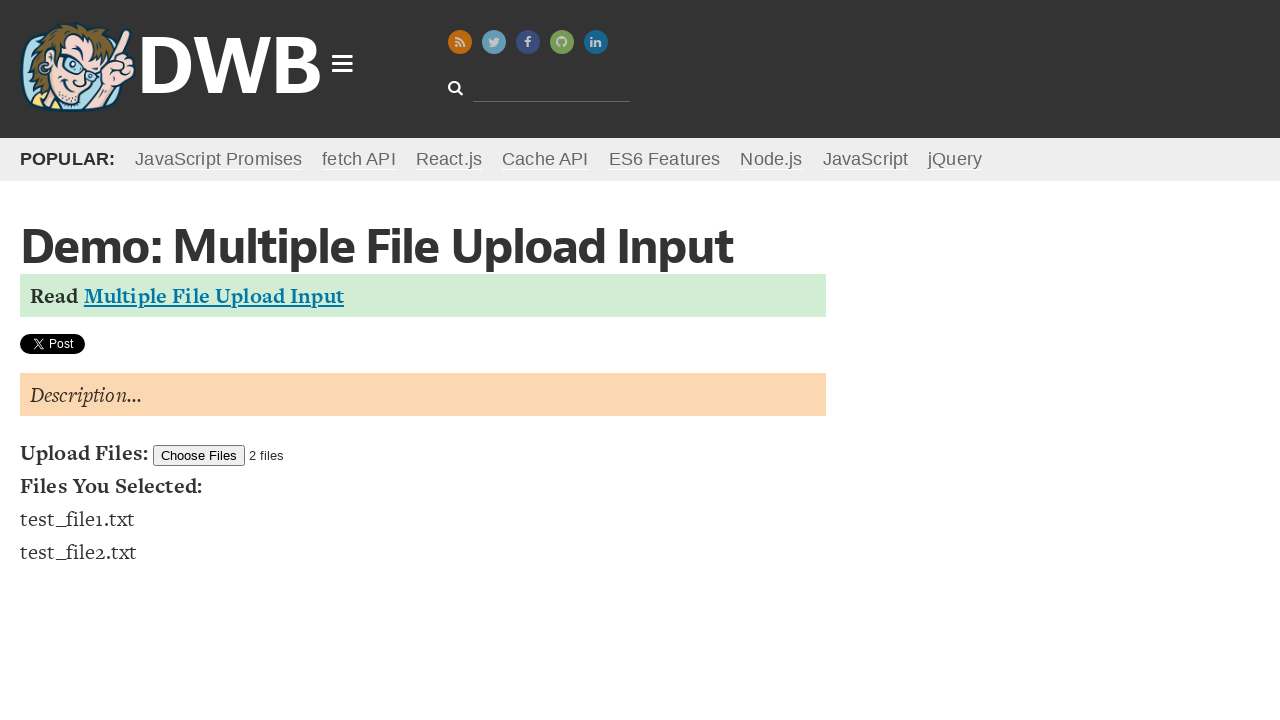

Removed temporary test file 1
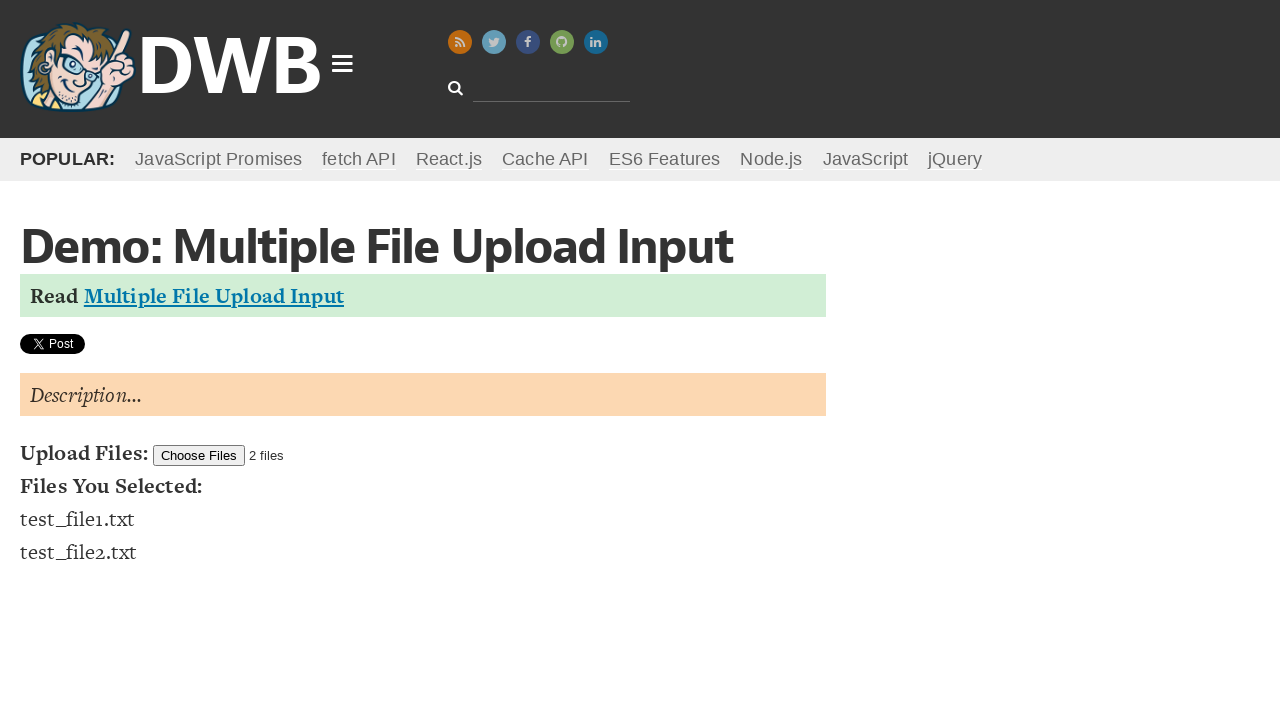

Removed temporary test file 2
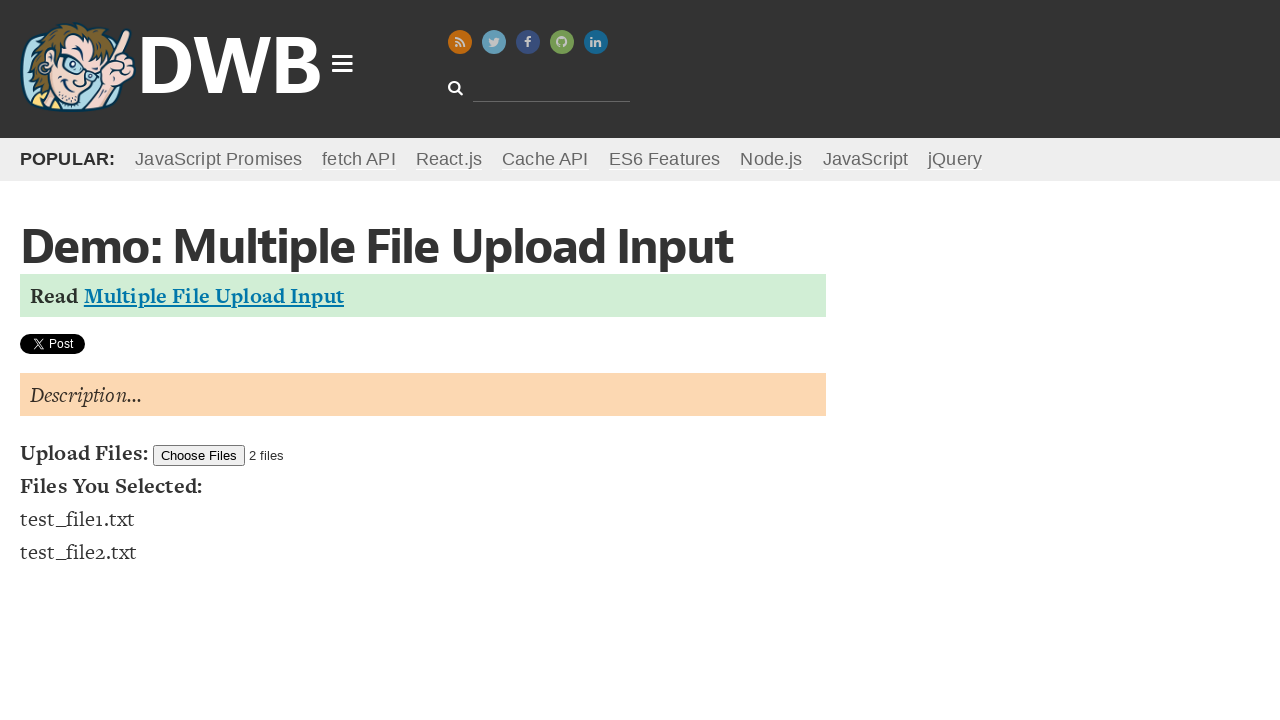

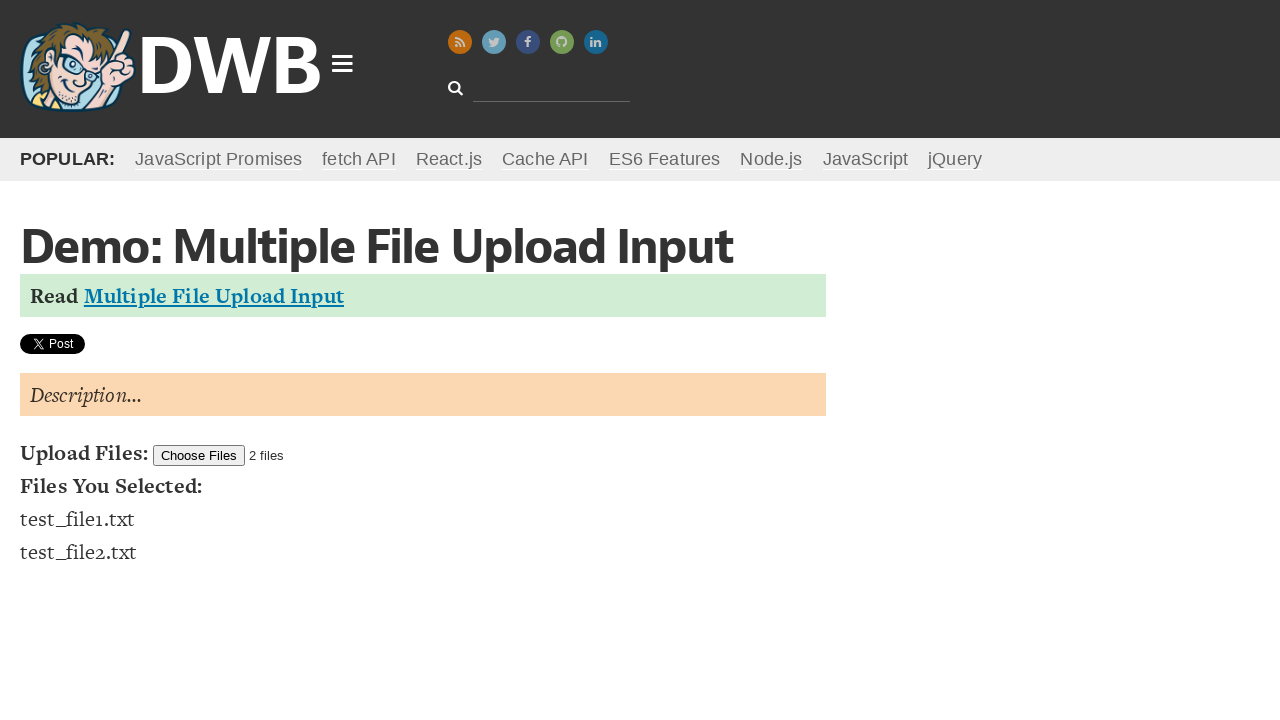